Tests clicking on a link that opens a popup window on a test page

Starting URL: https://omayo.blogspot.com/

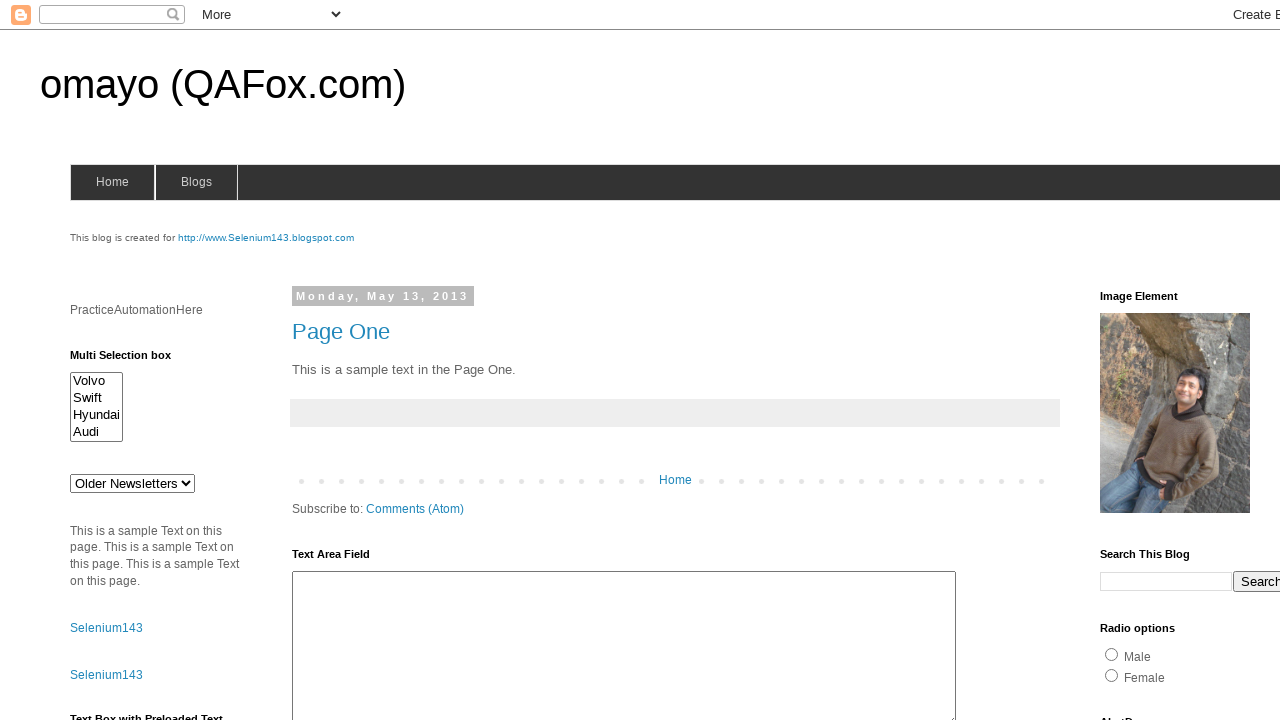

Clicked on the link to open a popup window at (132, 360) on text=Open a popup window
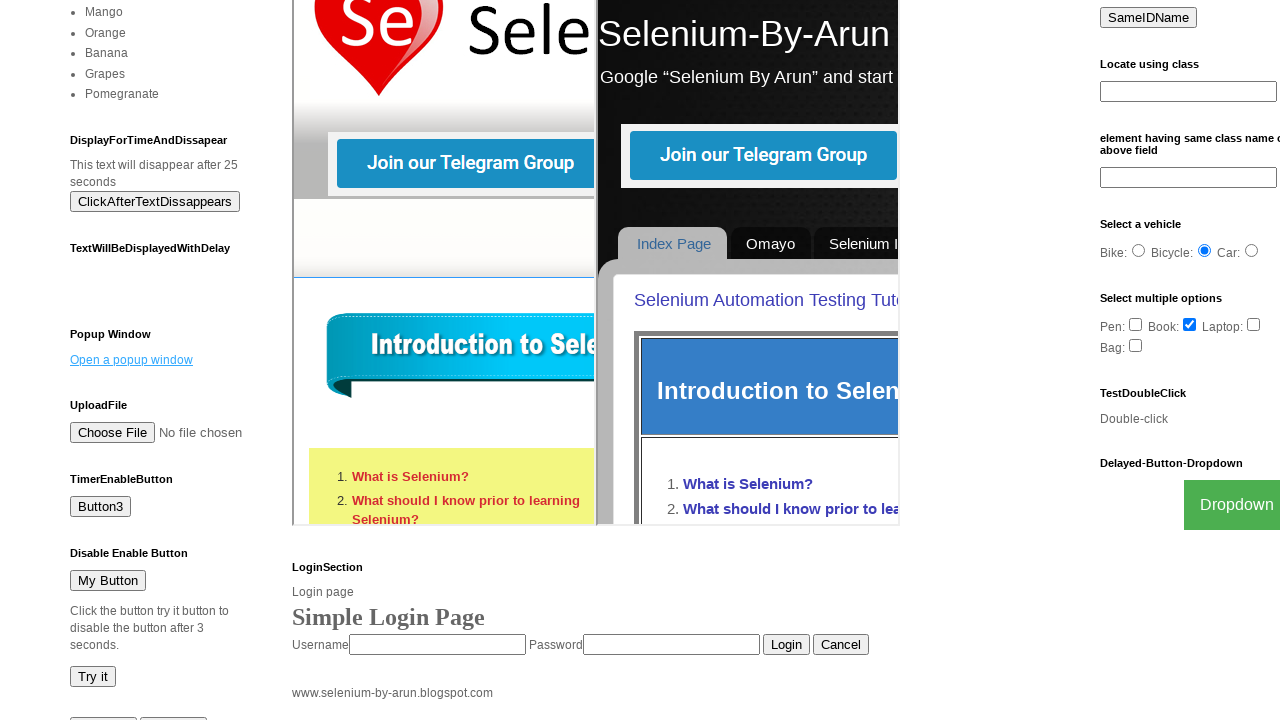

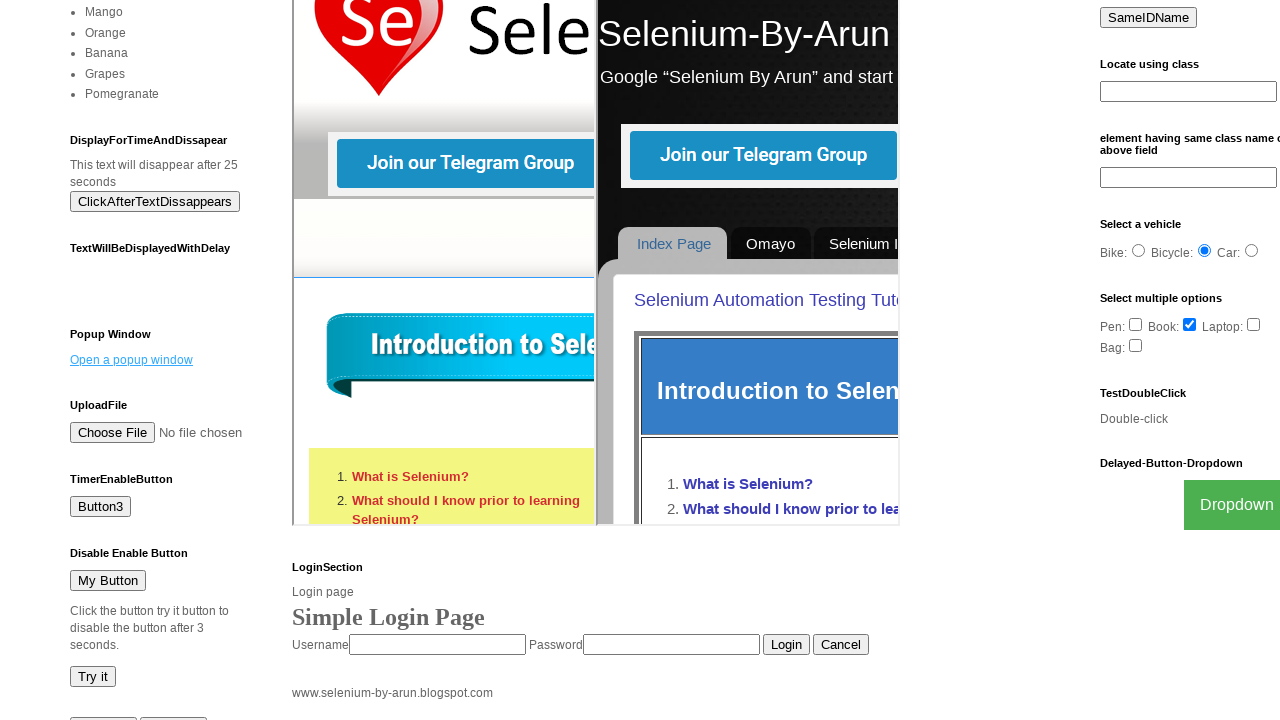